Tests a page that has a delayed button by waiting for the "verify" button to become clickable, clicking it, and verifying the success message appears.

Starting URL: http://suninjuly.github.io/wait2.html

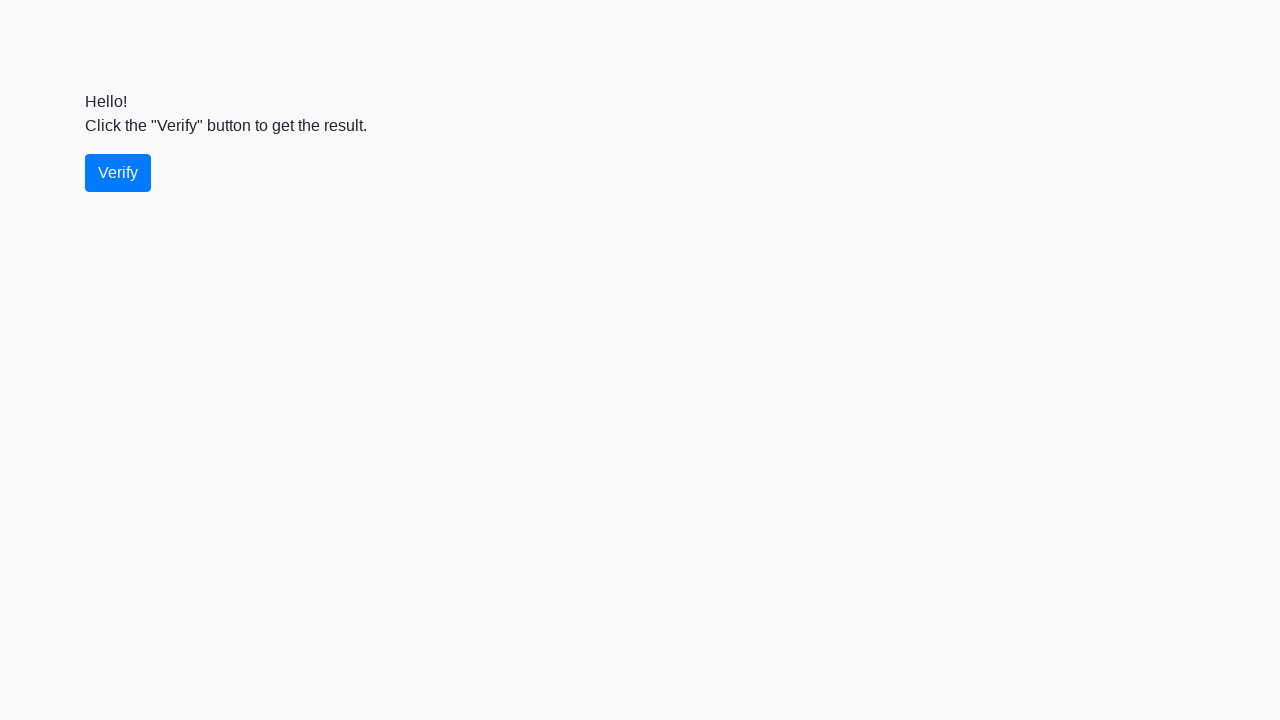

Waited for verify button to become visible
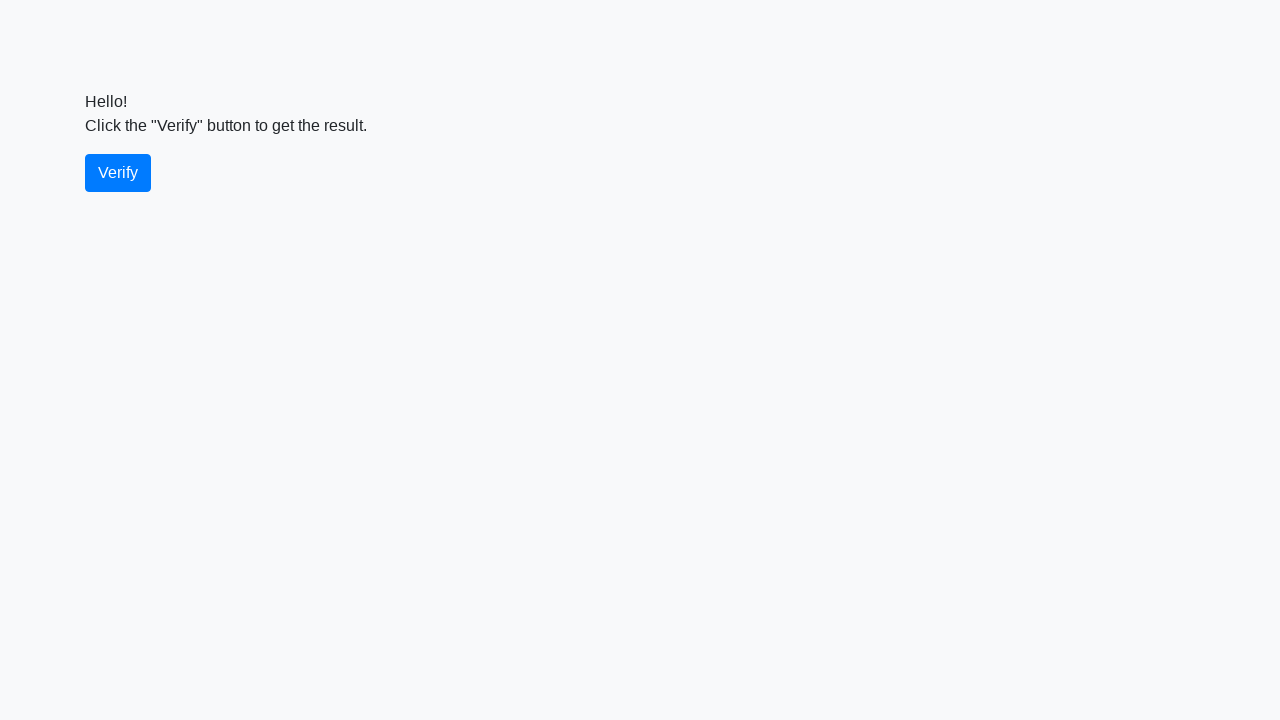

Clicked the verify button at (118, 173) on #verify
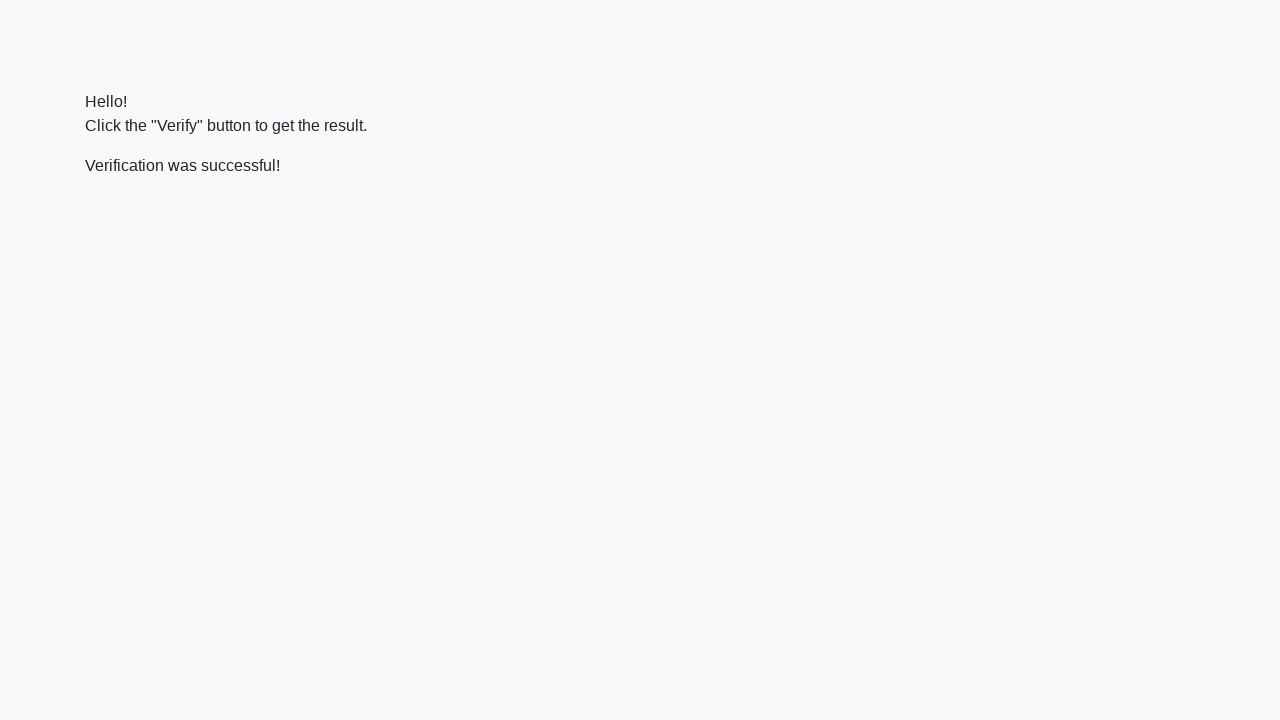

Success message appeared
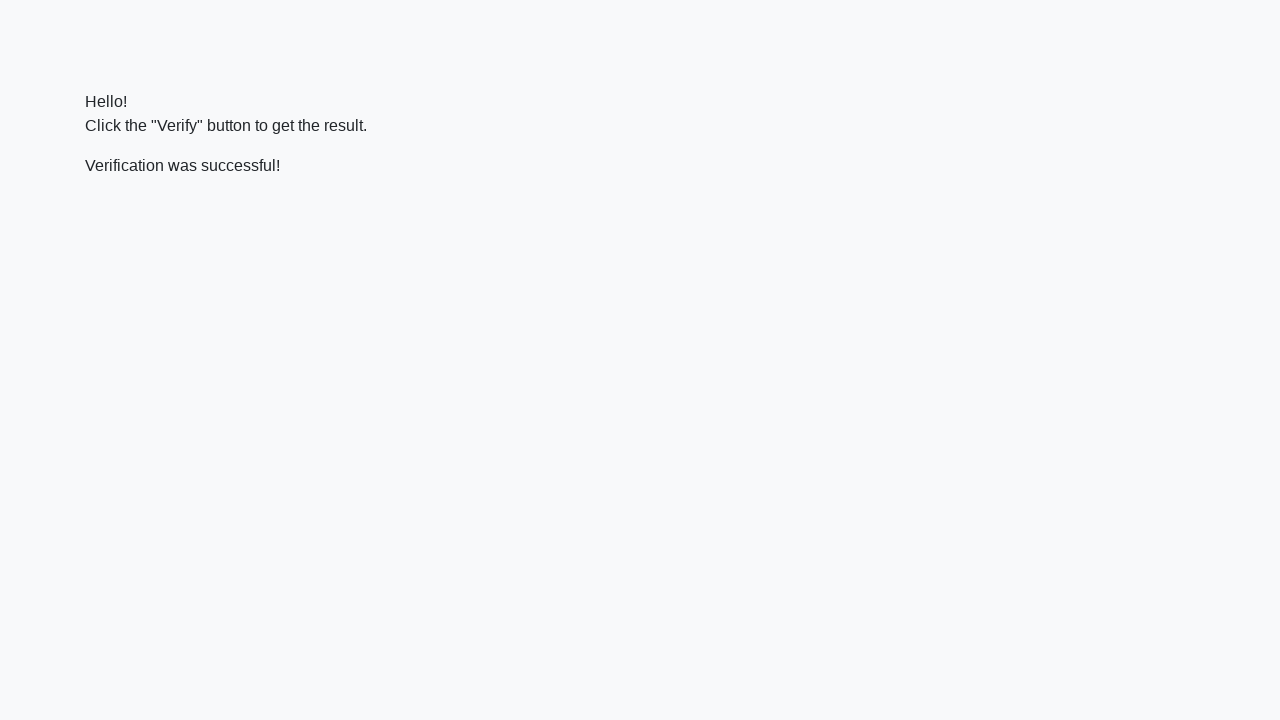

Verified that success message contains 'successful'
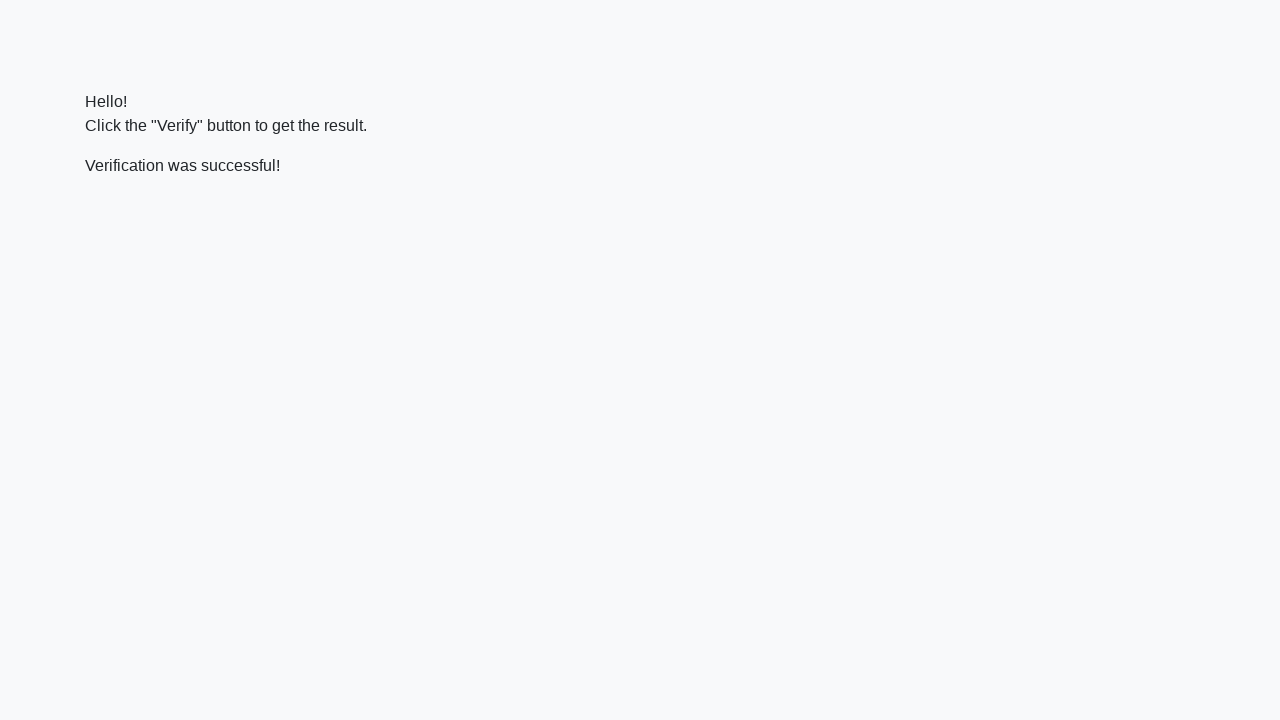

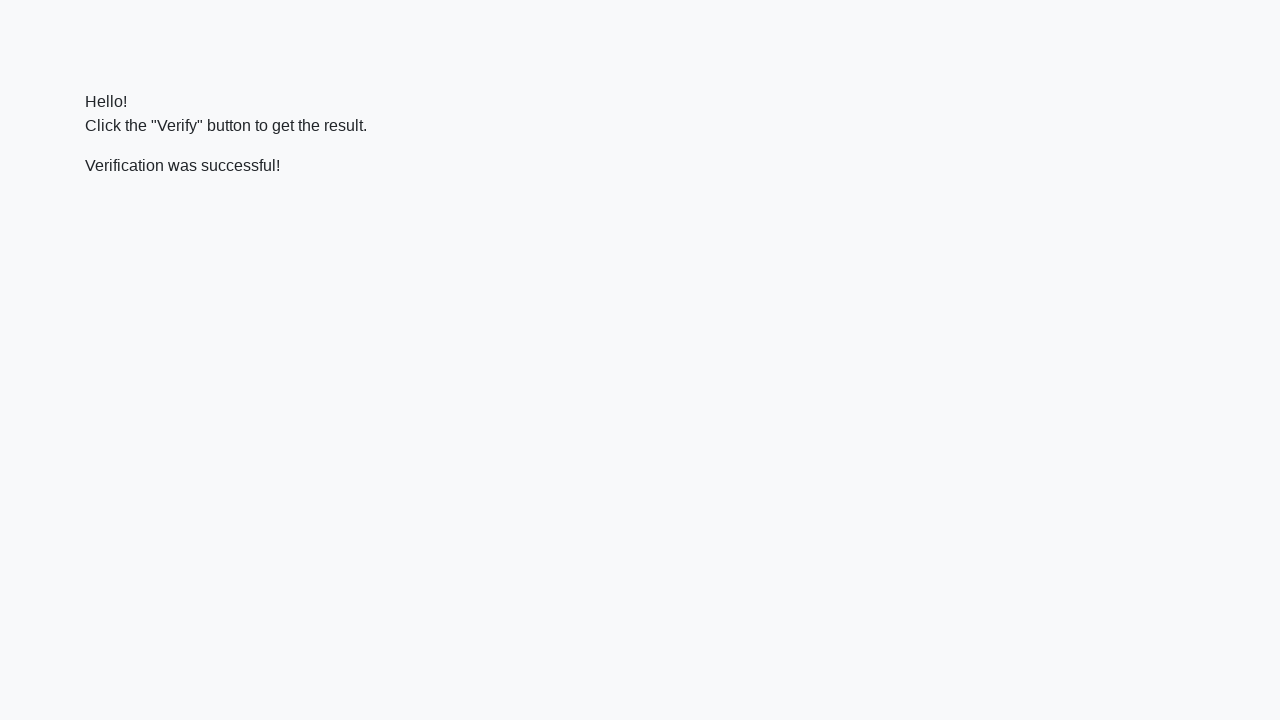